Shows the virtual keyboard on the page by clicking on the input area and verifies the keyboard element appears

Starting URL: https://virtual-keyboard-app.vercel.app/

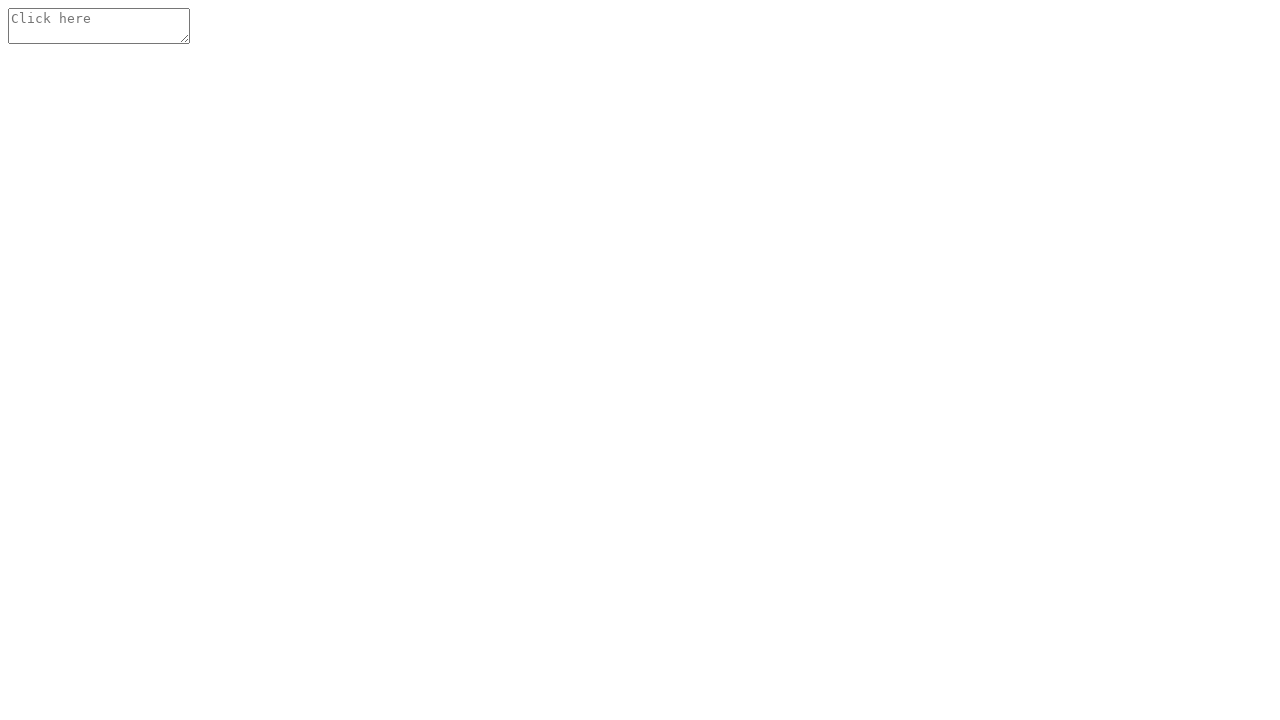

Clicked on input textarea to trigger virtual keyboard at (99, 26) on .use-keyboard-input
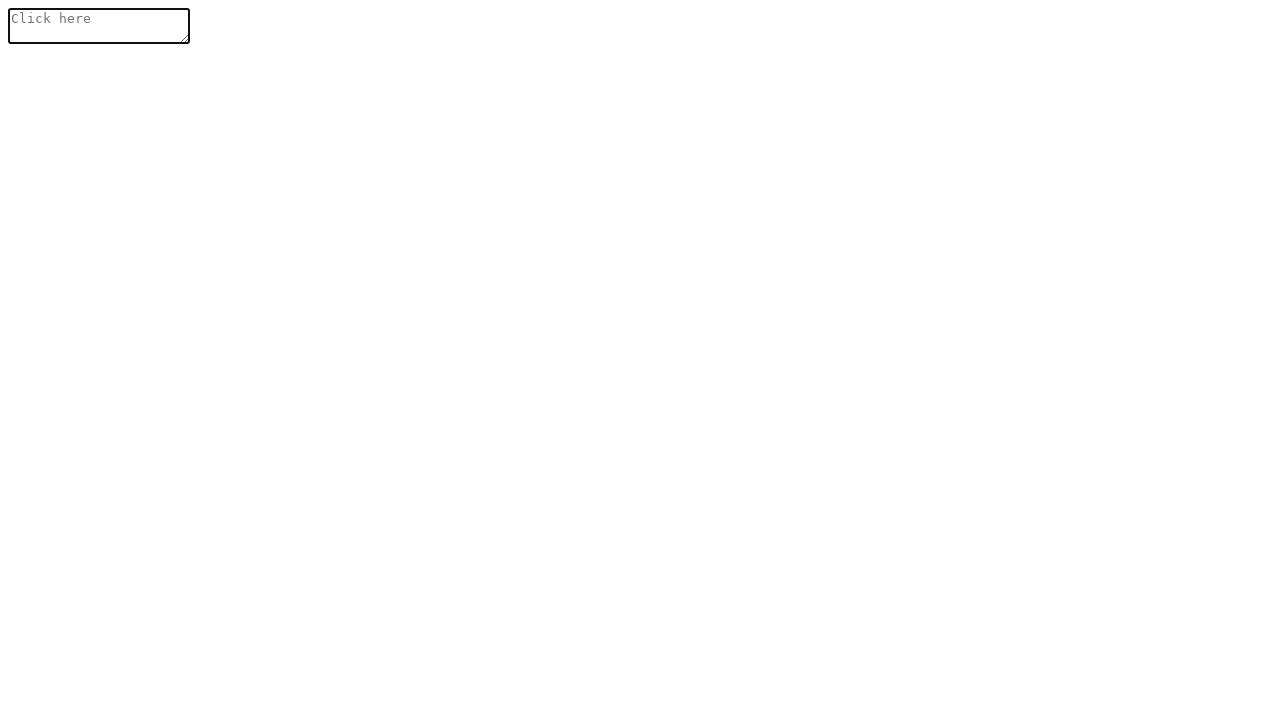

Waited for keyboard element to appear in DOM
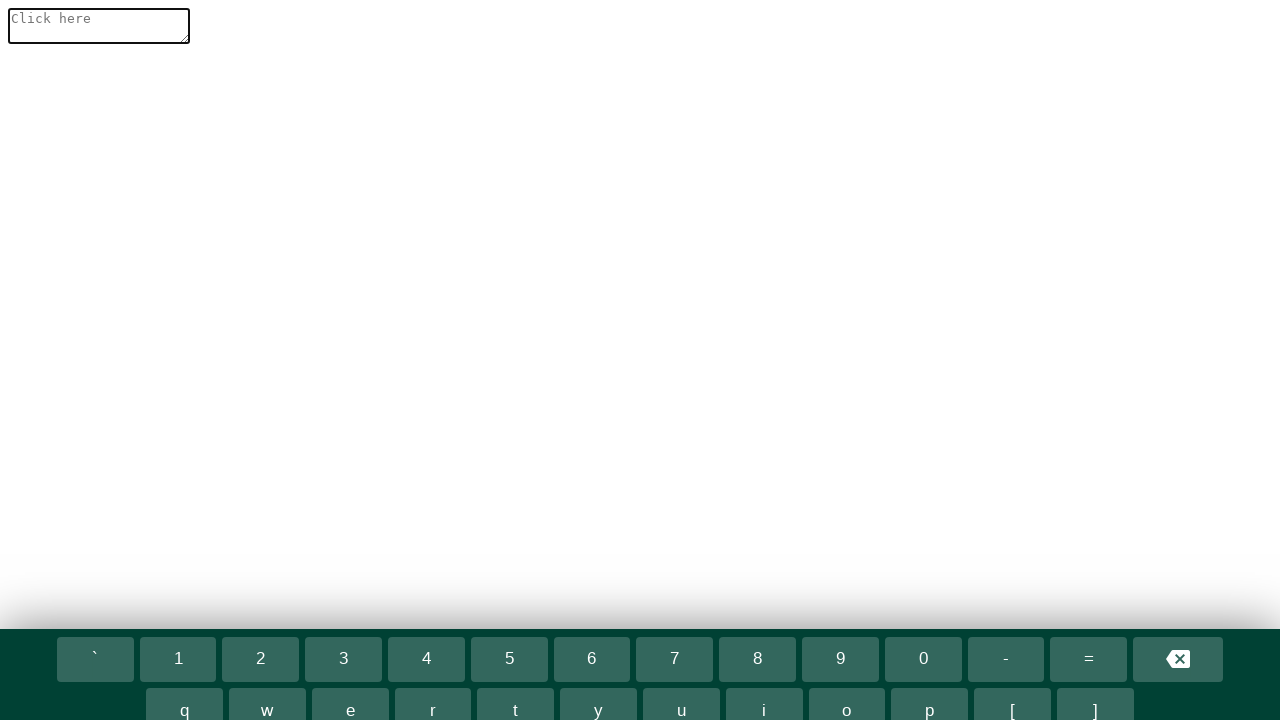

Verified virtual keyboard is visible on the page
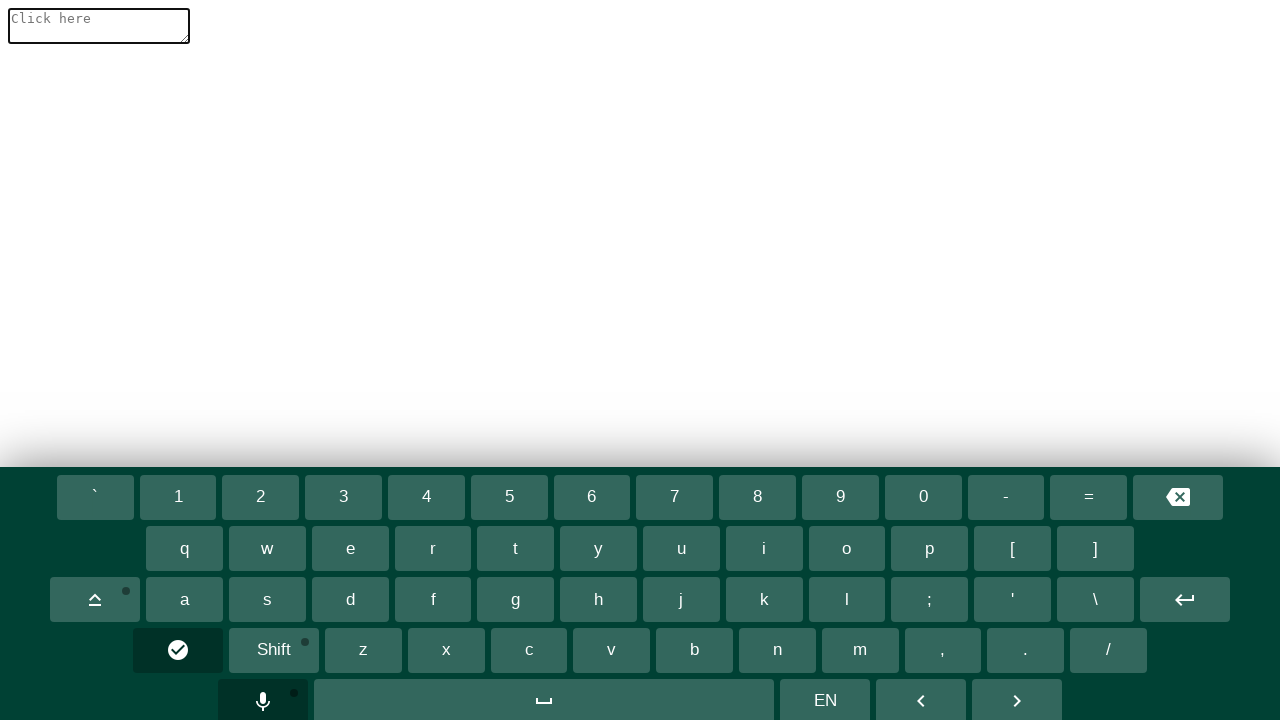

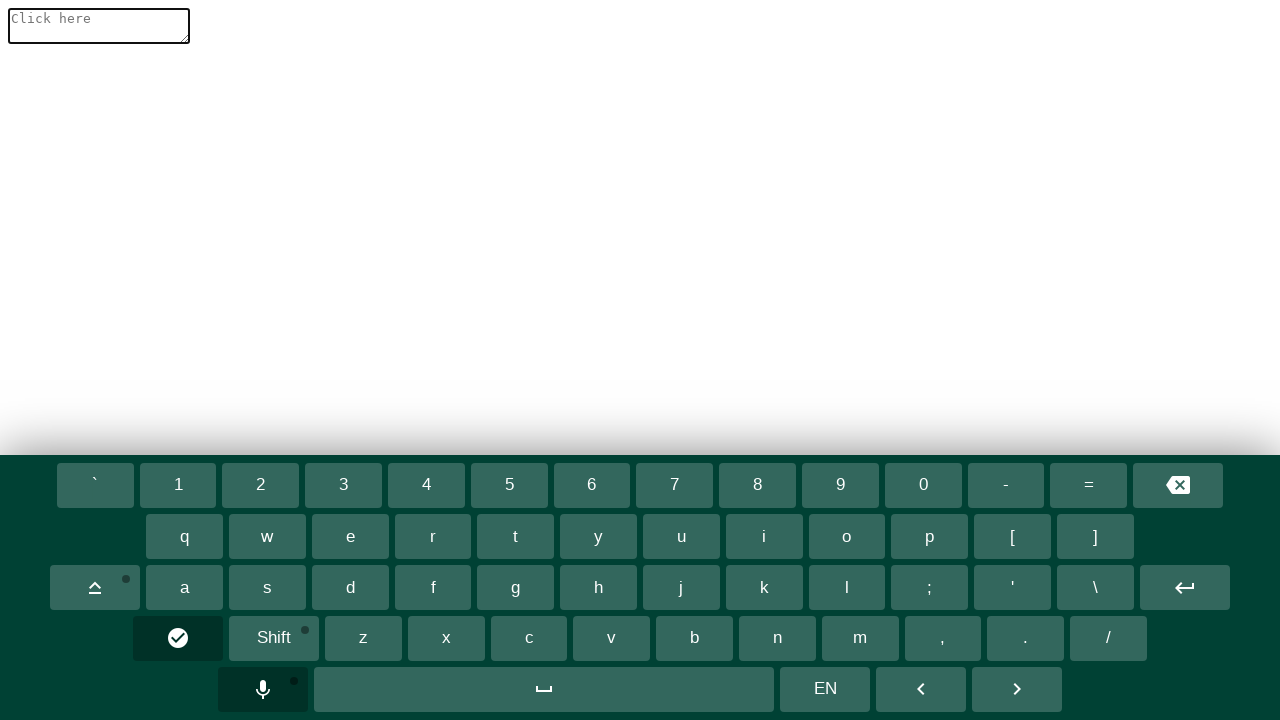